Tests form interaction with disabled input fields inside an iframe, fills enabled fields and submits the form

Starting URL: https://www.w3schools.com/tags/tryit.asp?filename=tryhtml_input_disabled

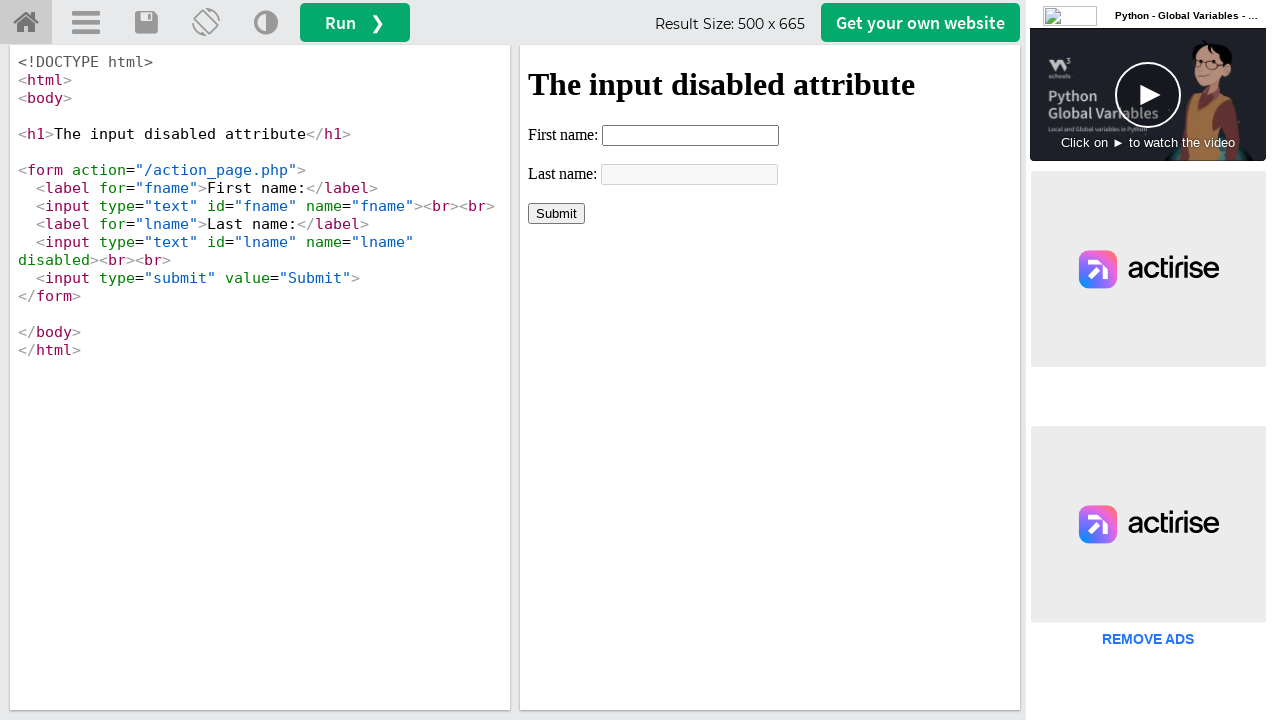

Located iframe with ID 'iframeResult'
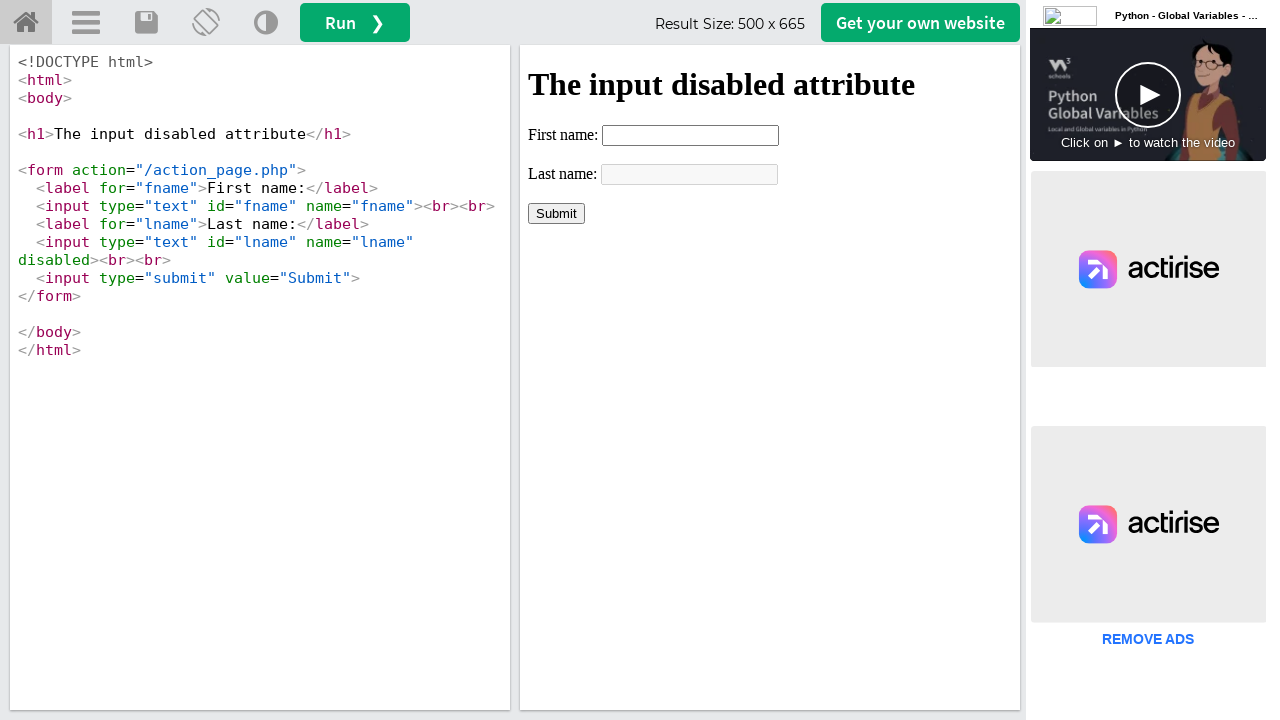

Located last name input field in iframe
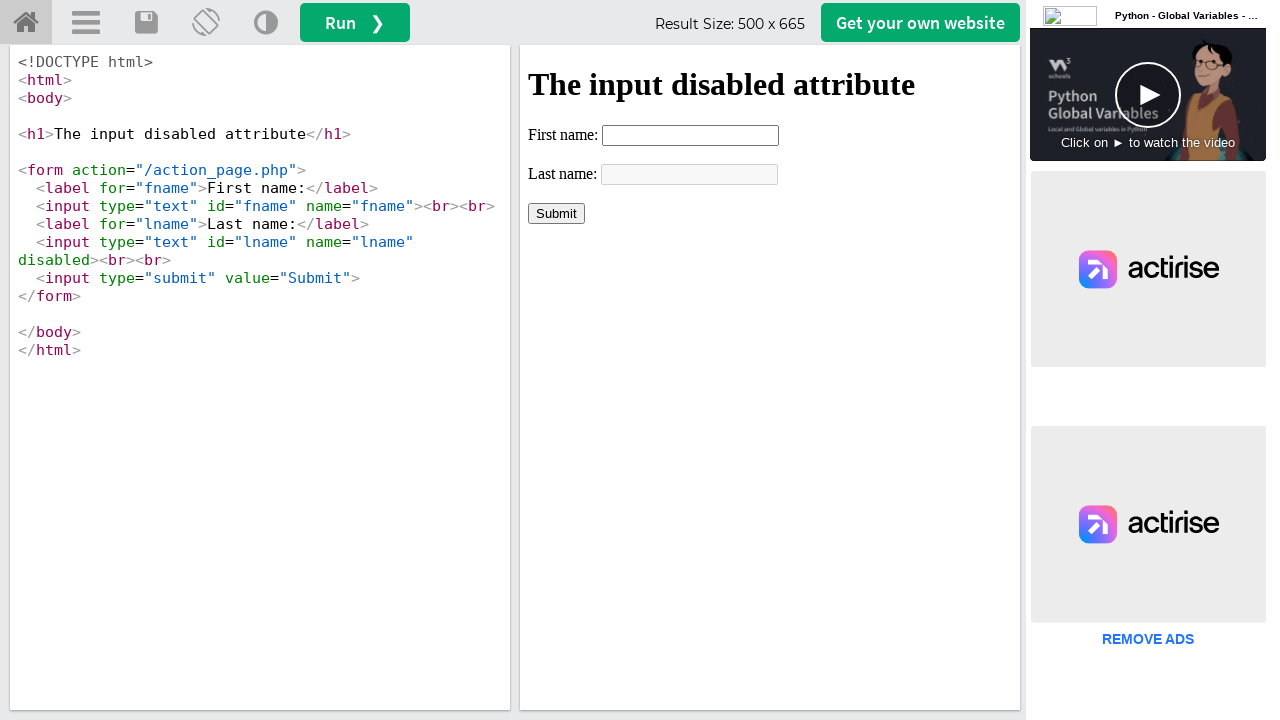

Verified that last name field is disabled
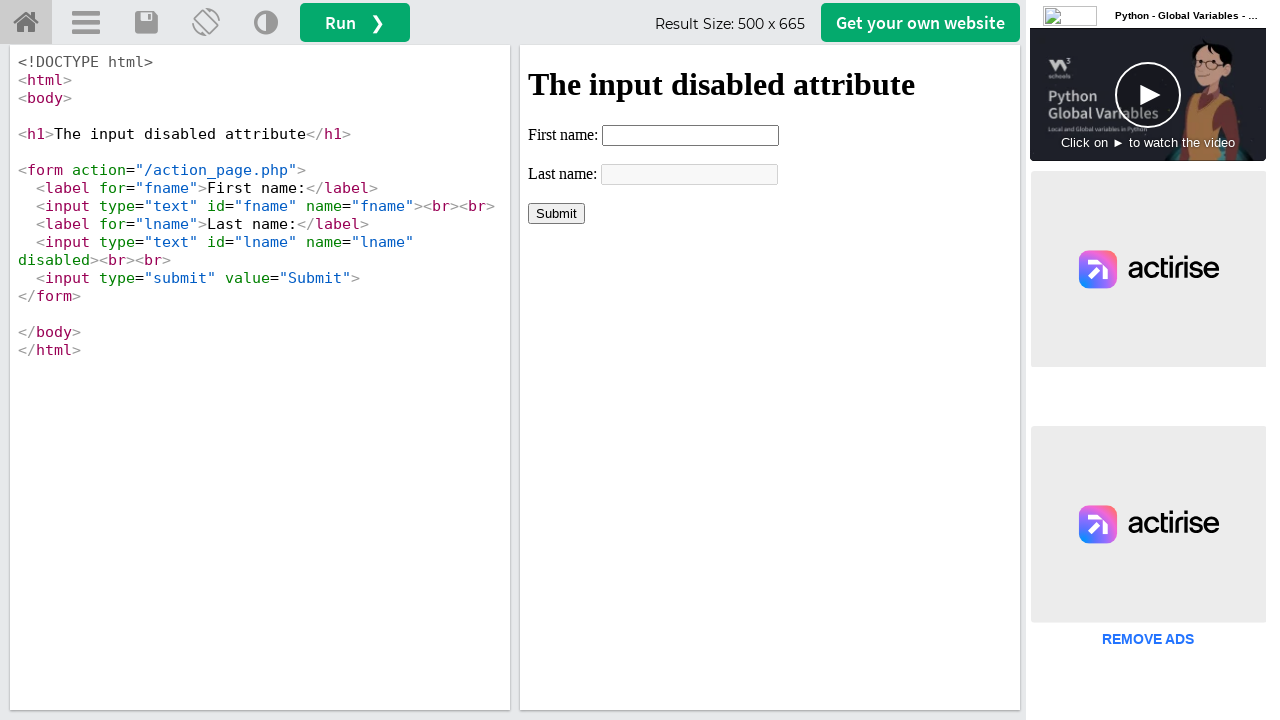

Filled first name field with 'Giin' on iframe#iframeResult >> internal:control=enter-frame >> input[type='text'][name='
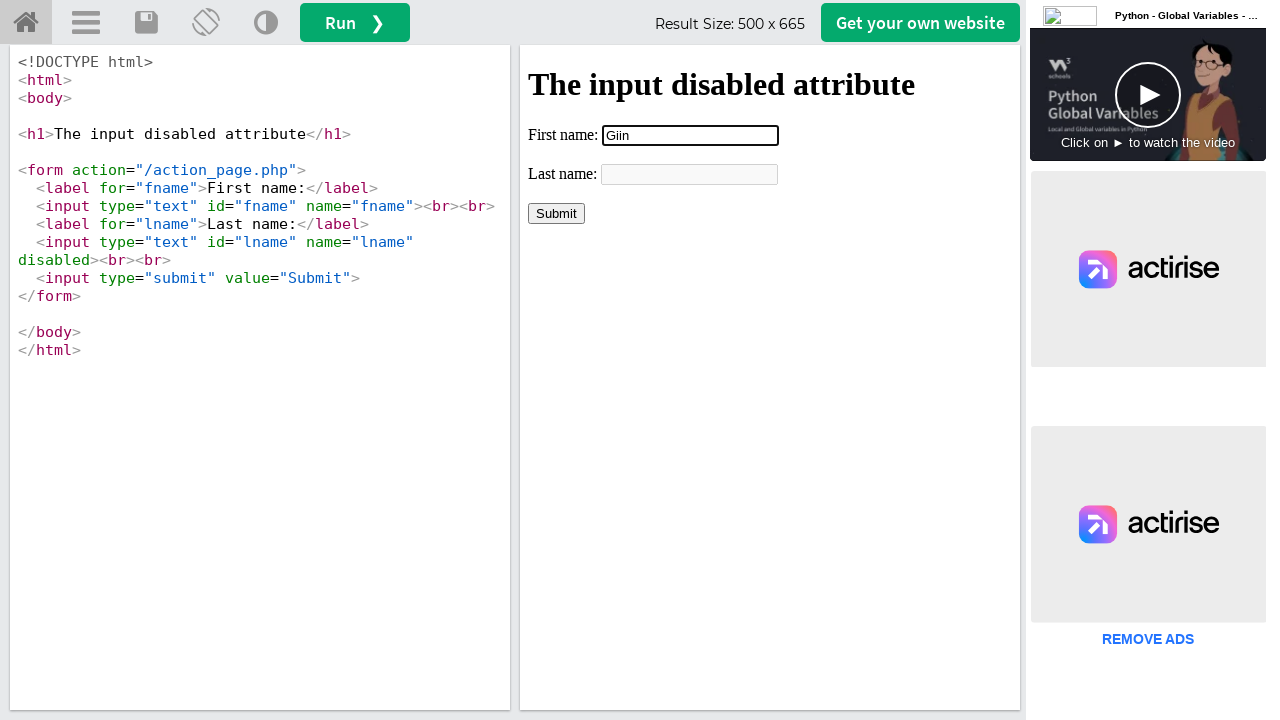

Clicked submit button to submit the form at (556, 213) on iframe#iframeResult >> internal:control=enter-frame >> input[type='submit']
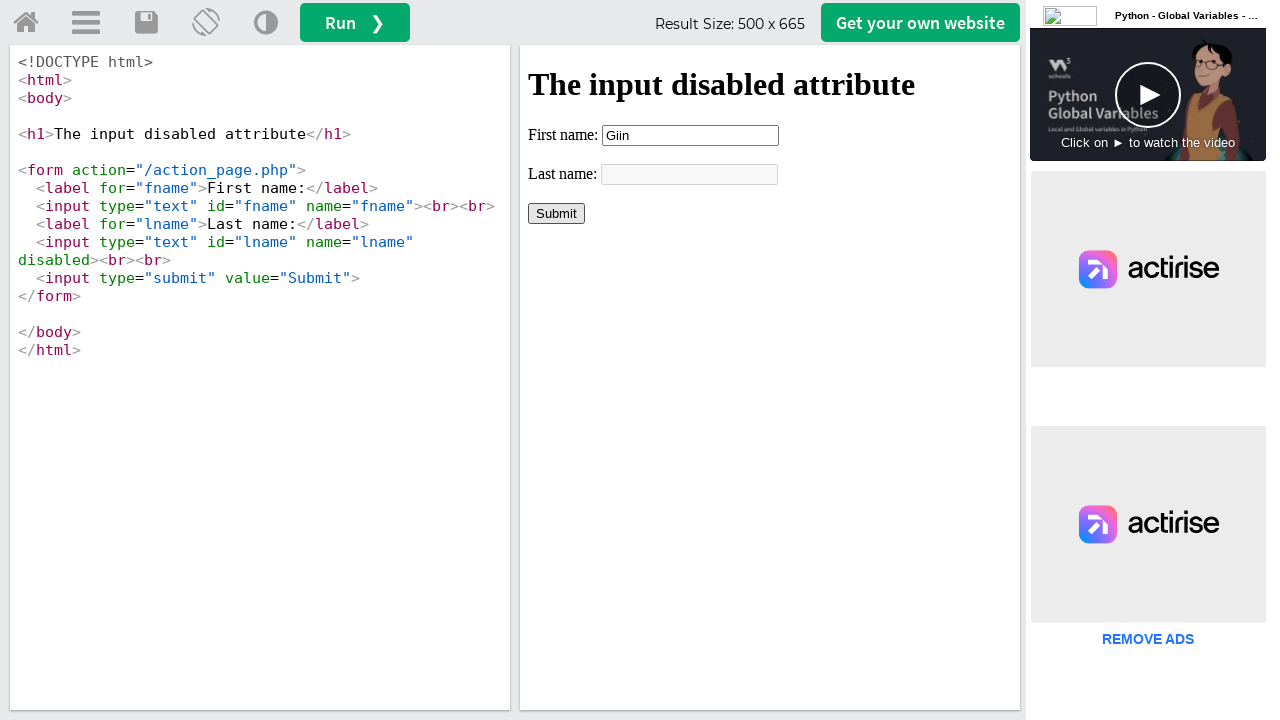

Retrieved submitted form text from iframe
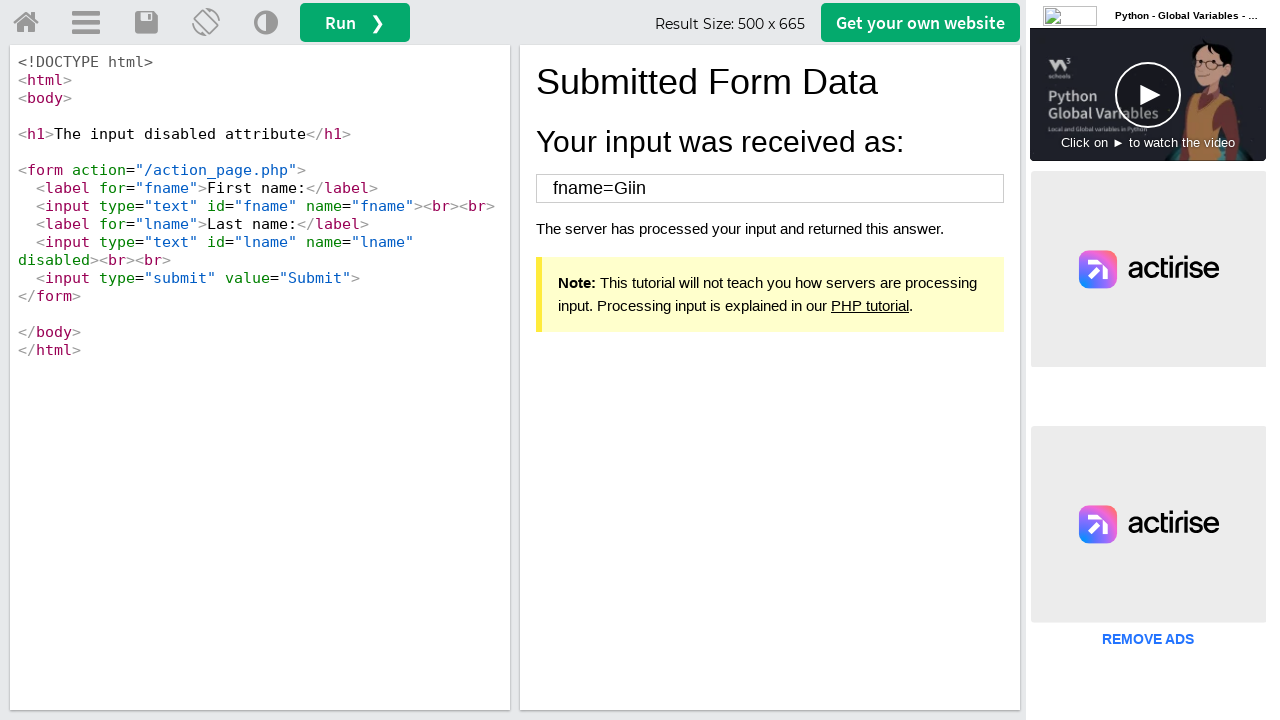

Printed submitted text: fname=Giin
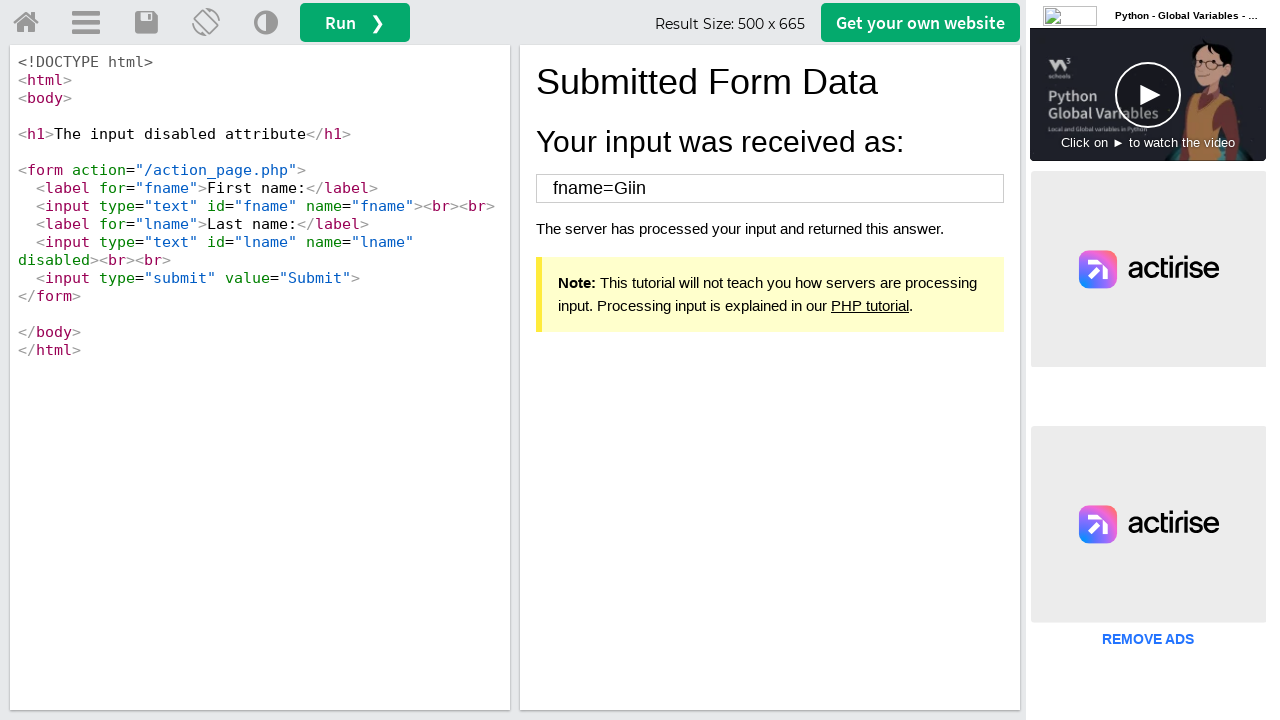

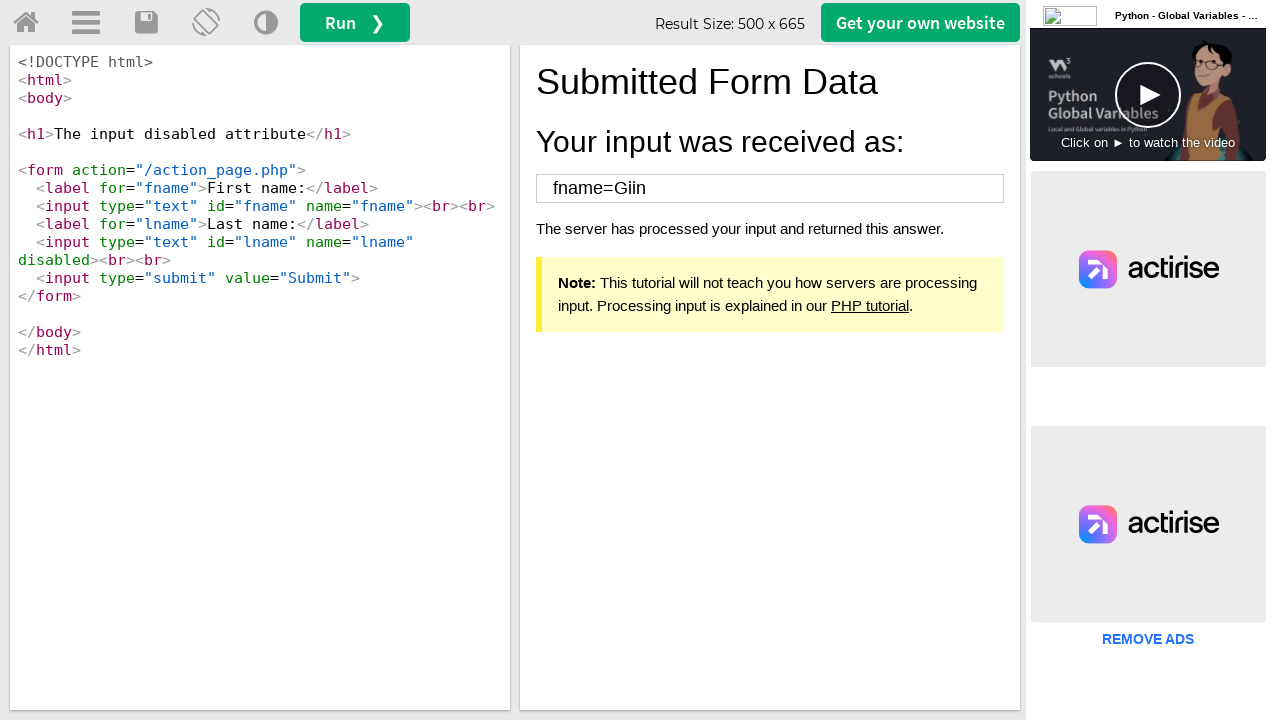